Tests an AJAX form submission by filling in name and comment fields, submitting the form, and verifying the confirmation message appears

Starting URL: https://www.lambdatest.com/selenium-playground/ajax-form-submit-demo

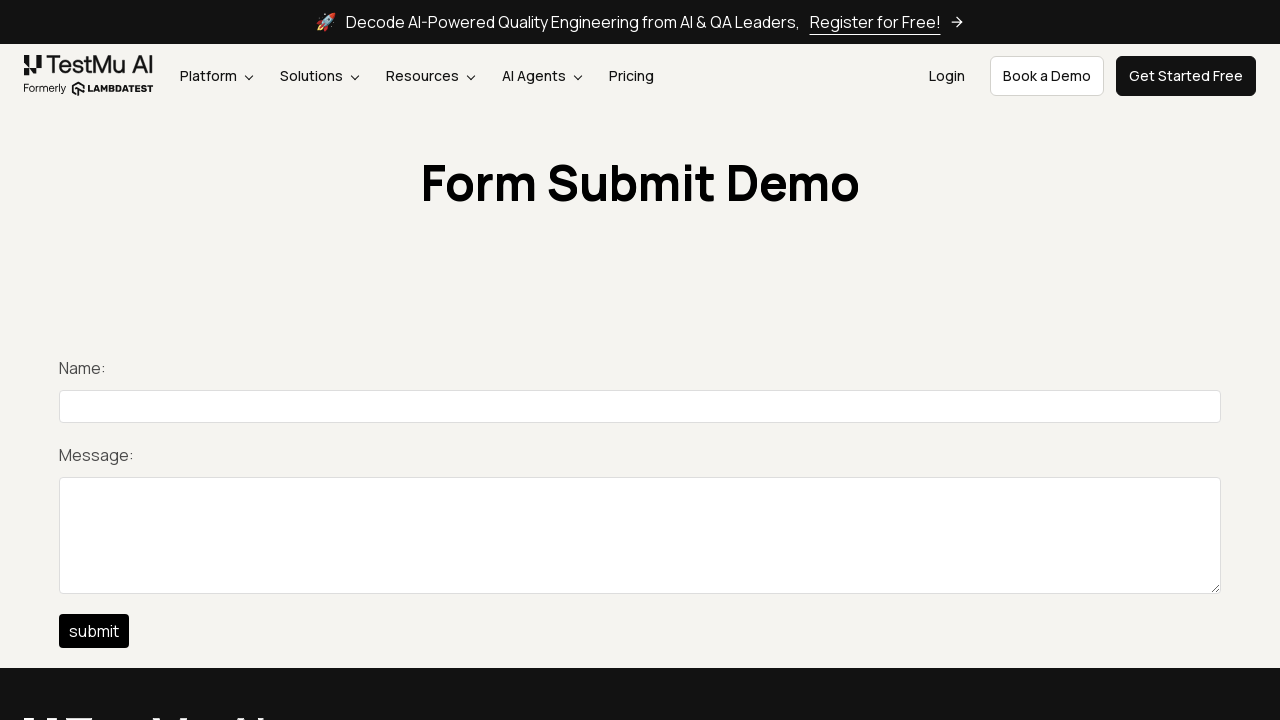

Filled name field with 'Joe Doe' on #title
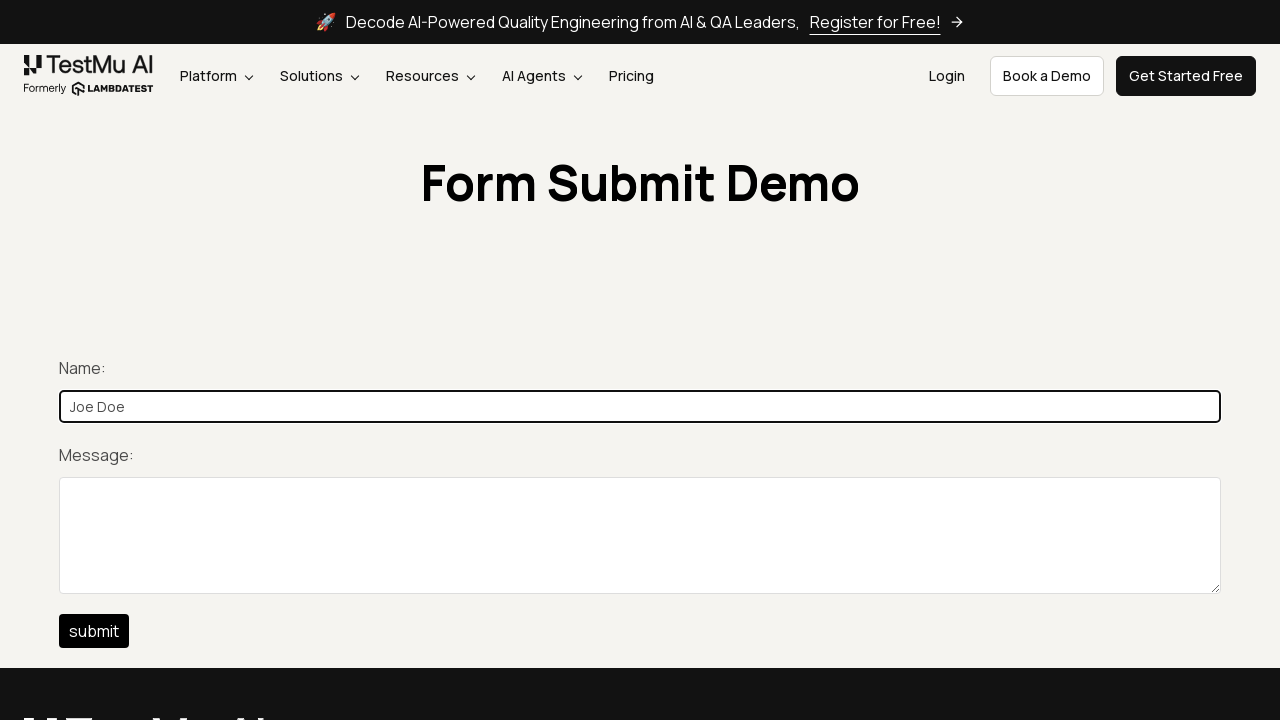

Filled comment field with 'Tester Joe Doe' on #description
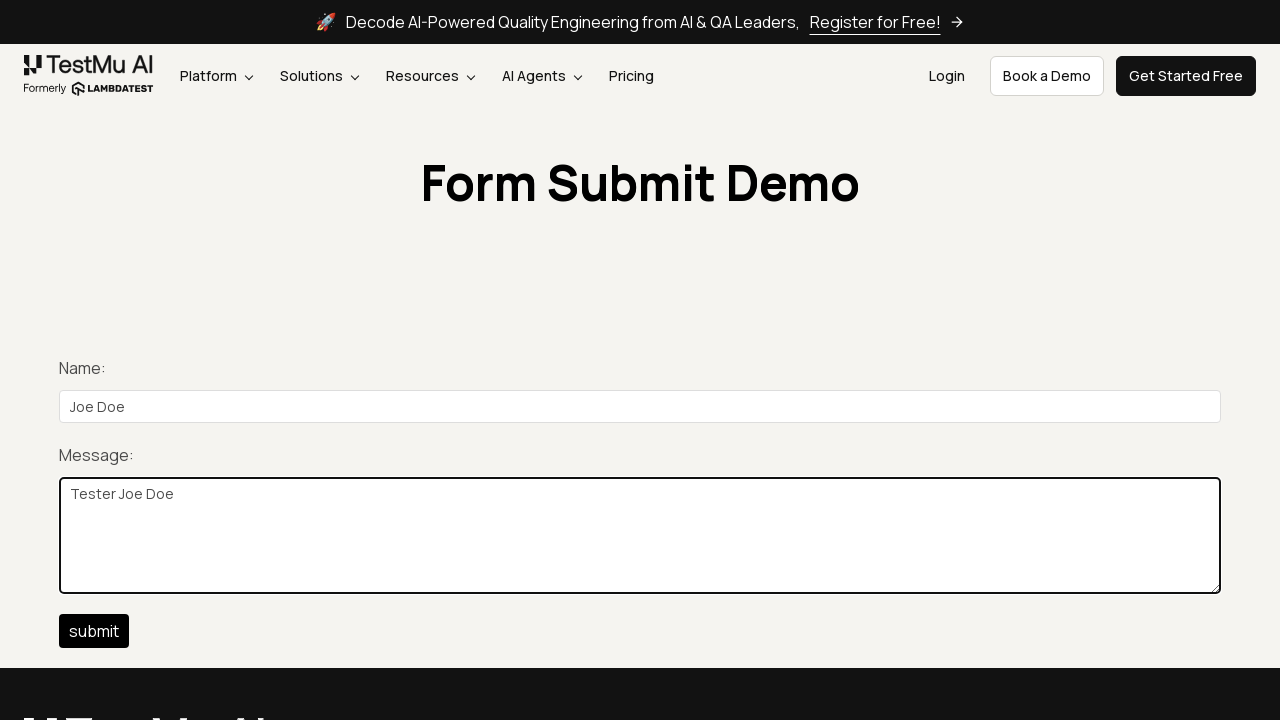

Clicked submit button to submit AJAX form at (94, 631) on #btn-submit
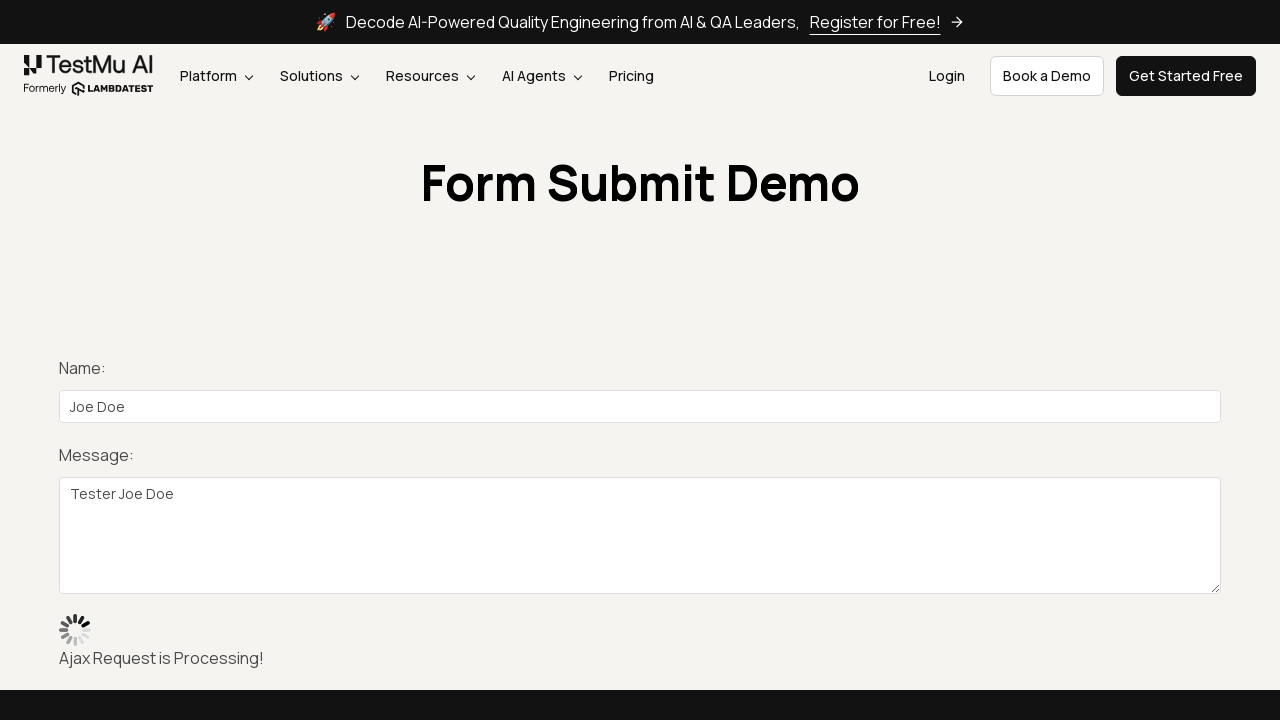

Confirmation message appeared after form submission
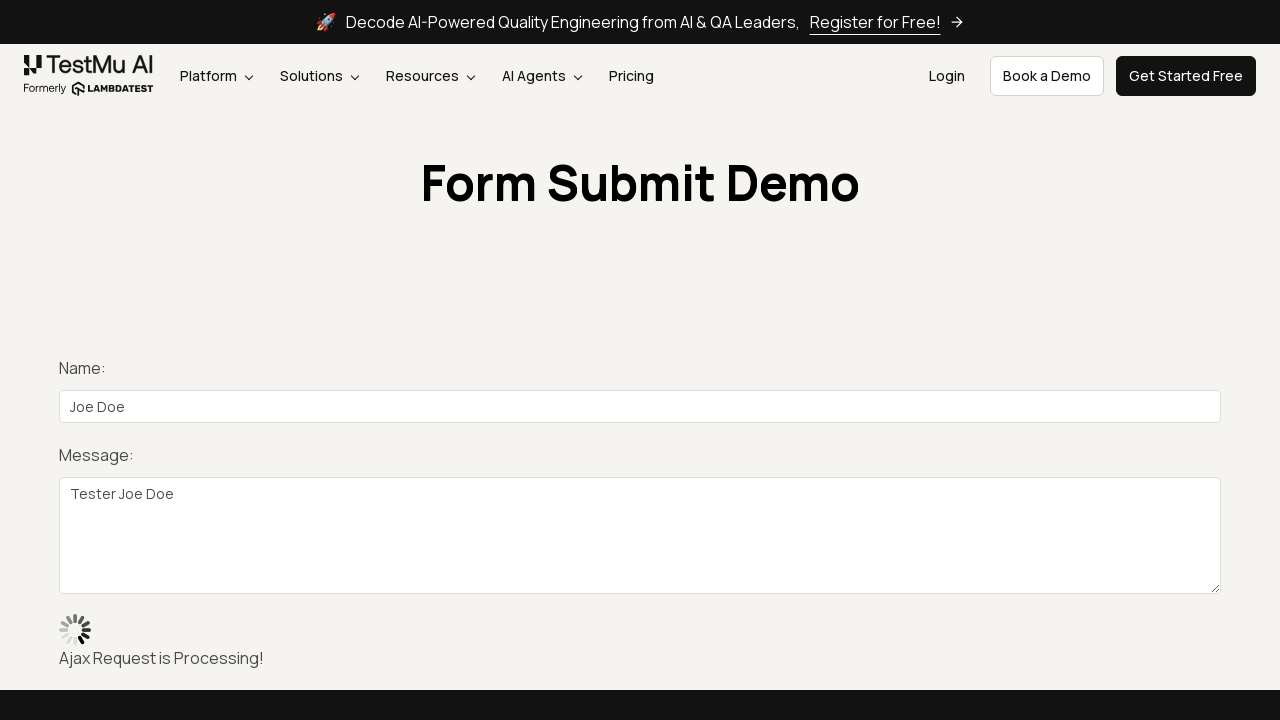

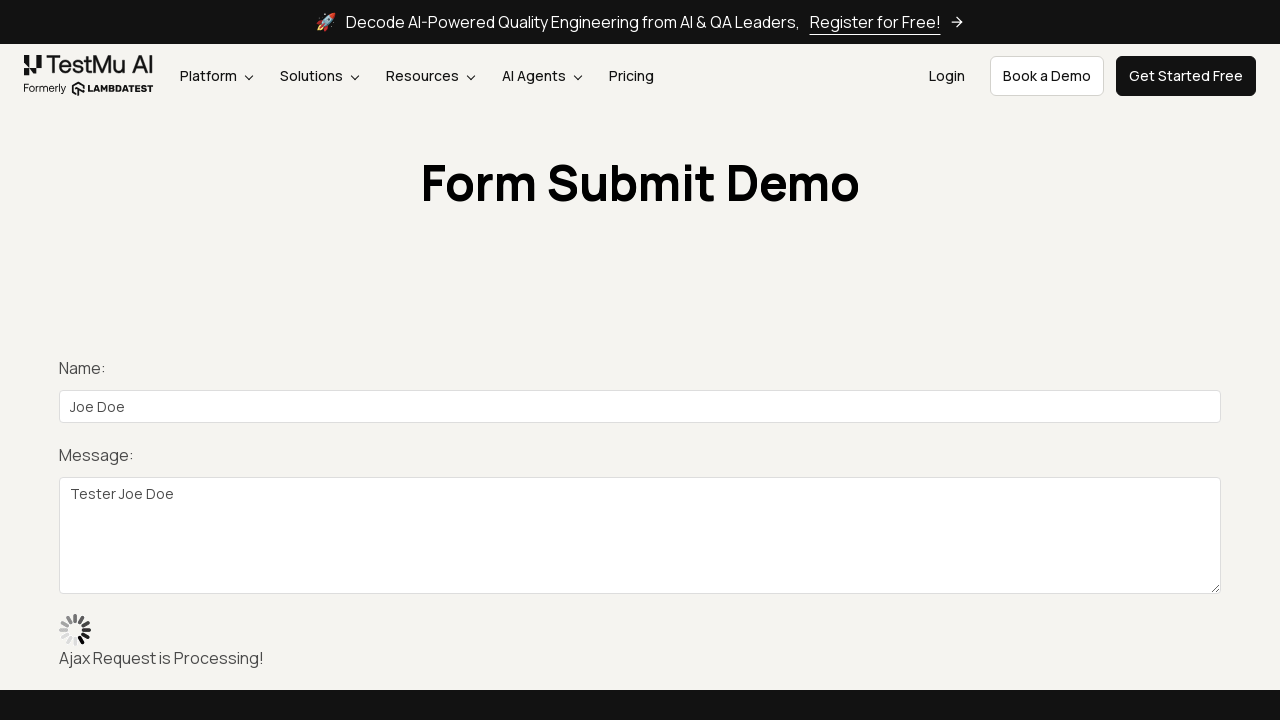